Tests e-commerce search and add-to-cart functionality by searching for products containing "ca", finding "Cashews" in the results, adding it to cart, and clicking the cart icon

Starting URL: https://rahulshettyacademy.com/seleniumPractise/#/

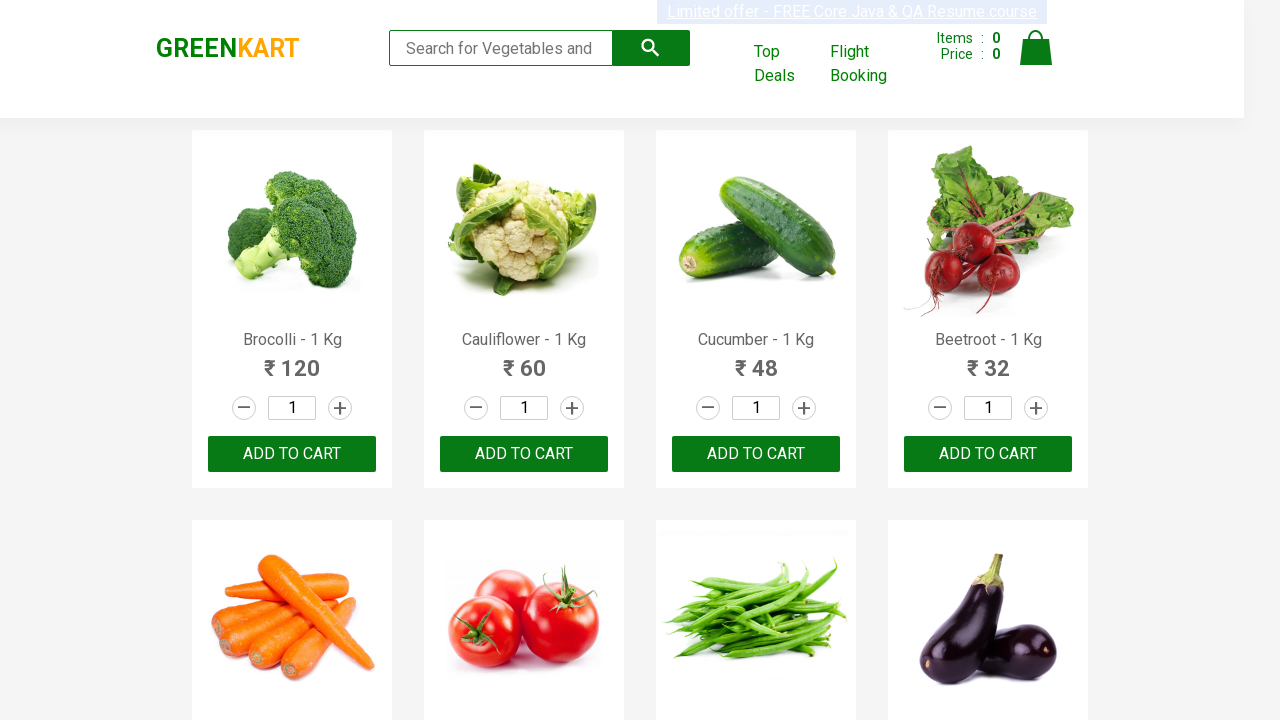

Filled search box with 'ca' on .search-keyword
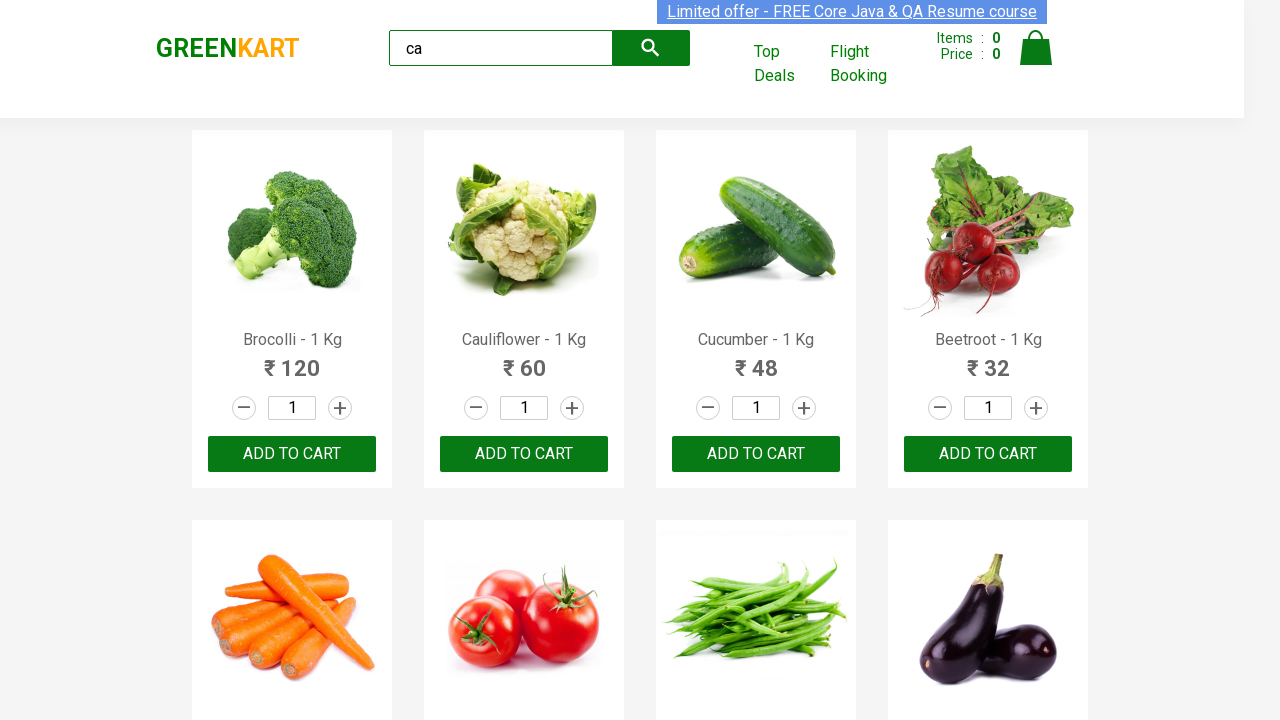

Products loaded successfully
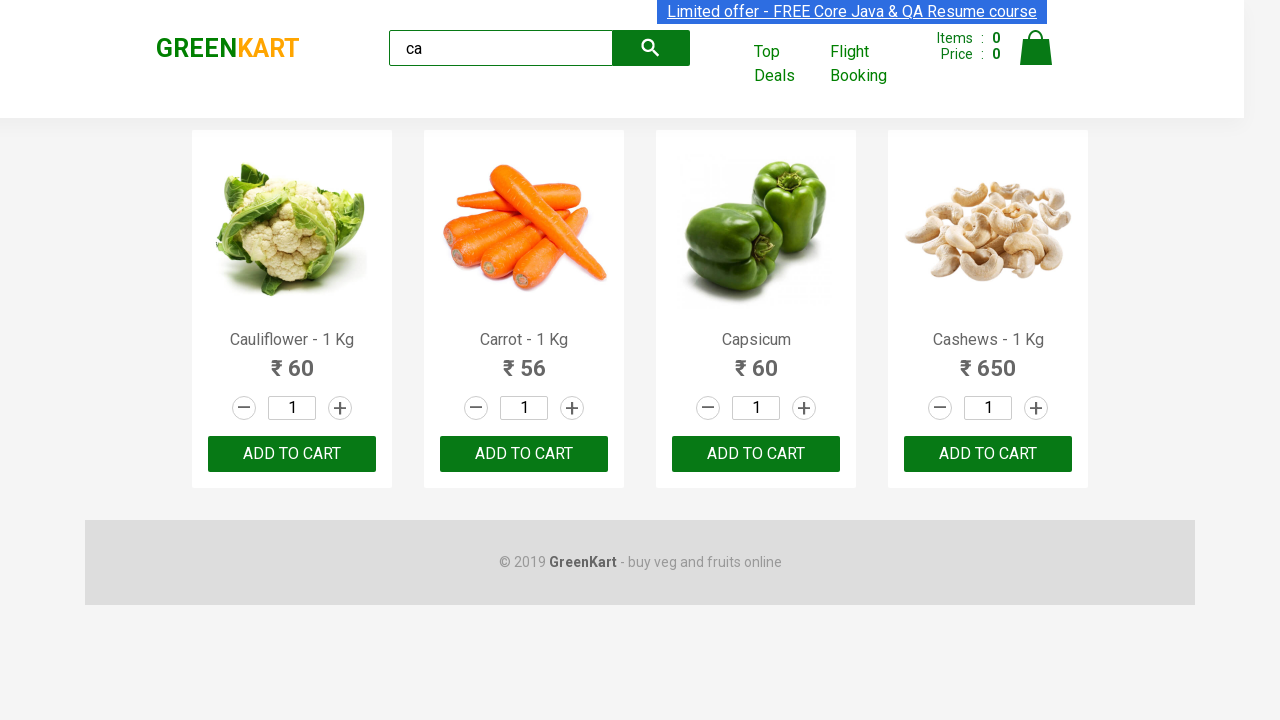

Found 'Cashews' in product results and clicked add to cart button at (988, 454) on .products .product >> nth=3 >> button
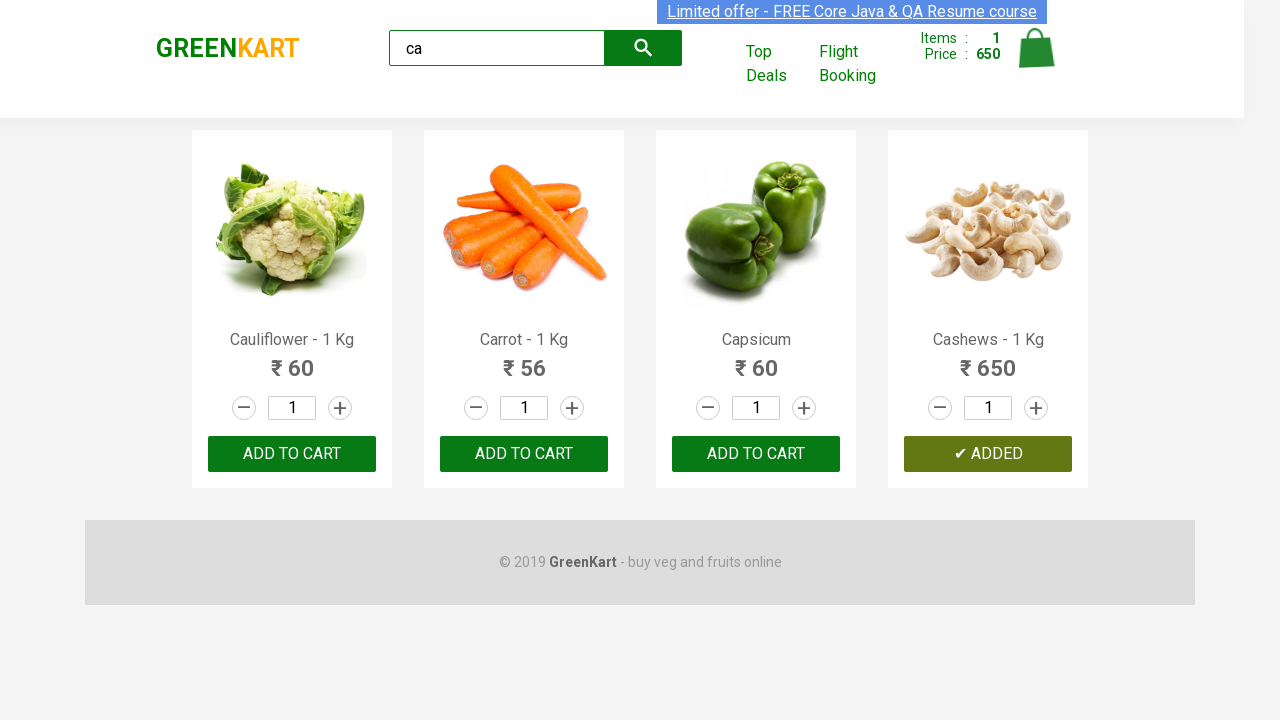

Clicked cart icon to view cart at (1036, 48) on .cart-icon > img
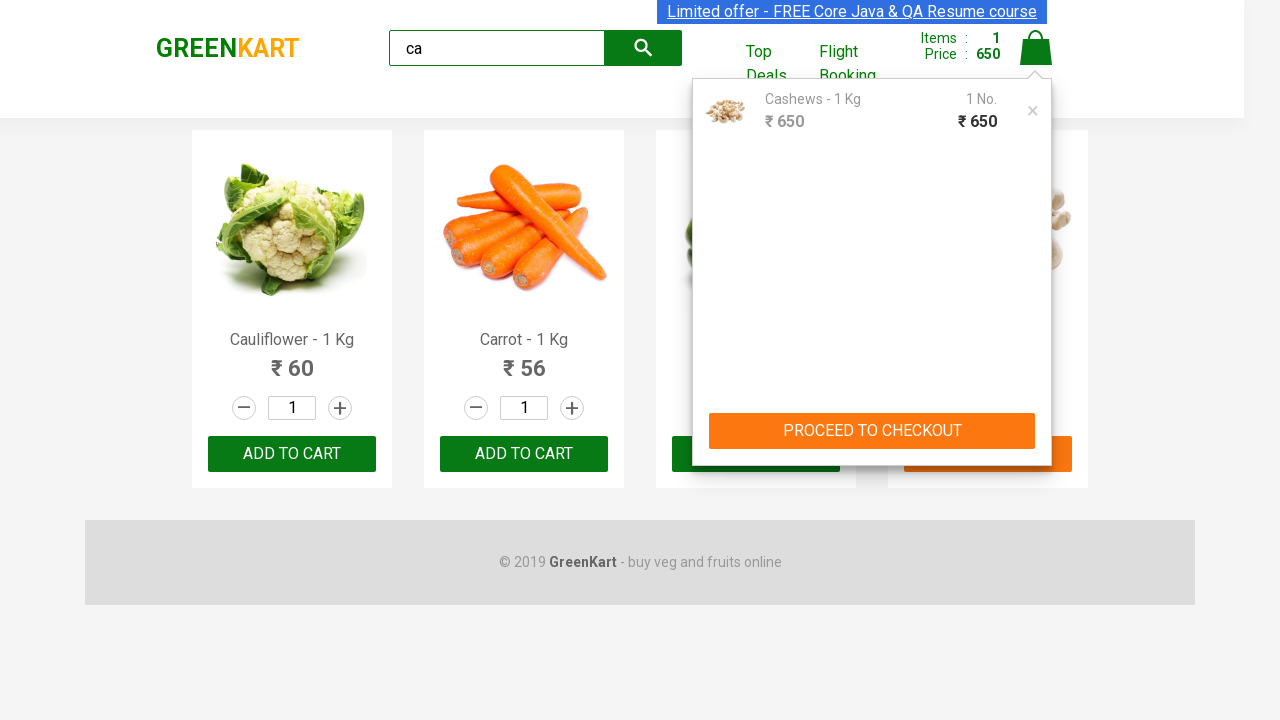

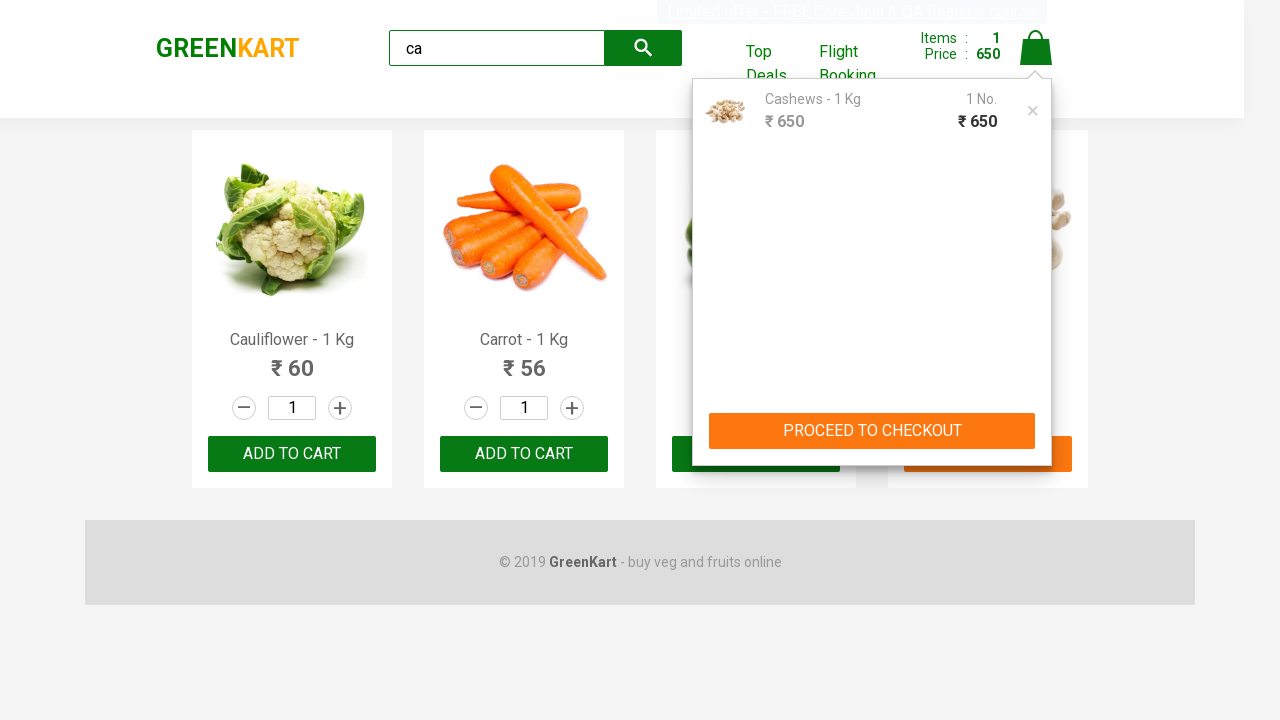